Tests file download functionality by clicking a download button on the demo page

Starting URL: https://demoqa.com/upload-download

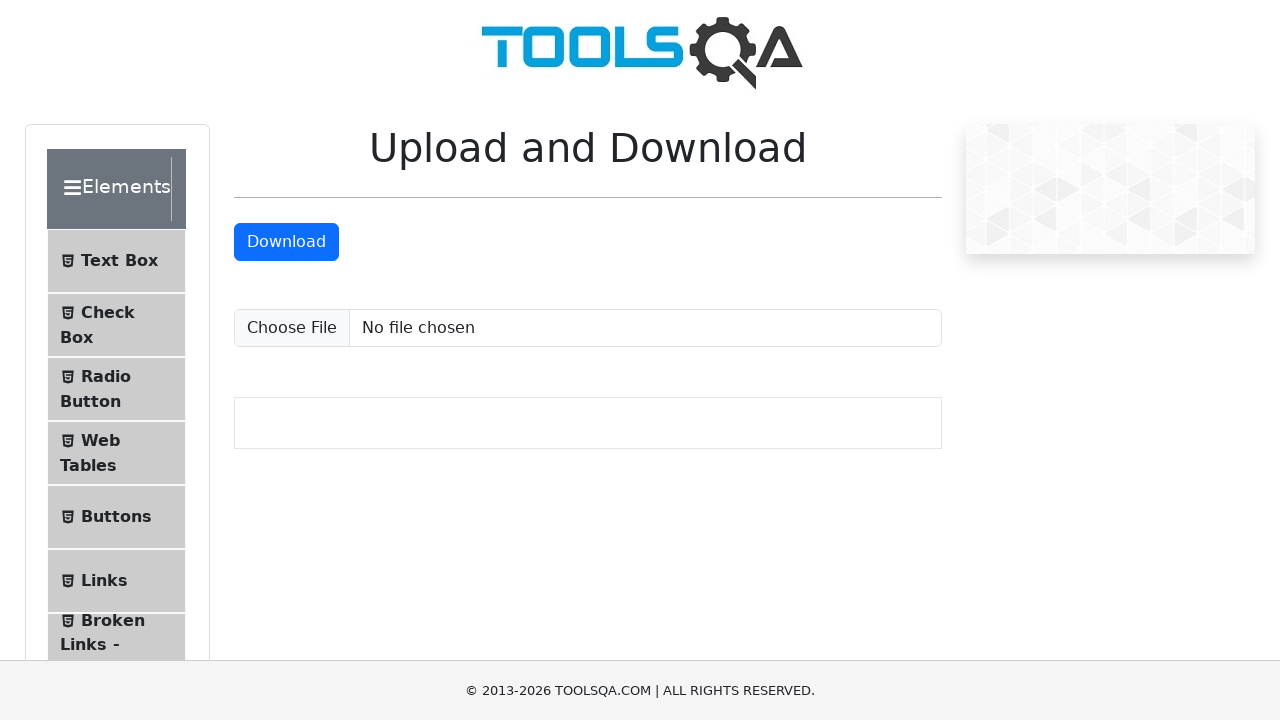

Clicked download button to initiate file download at (286, 242) on #downloadButton
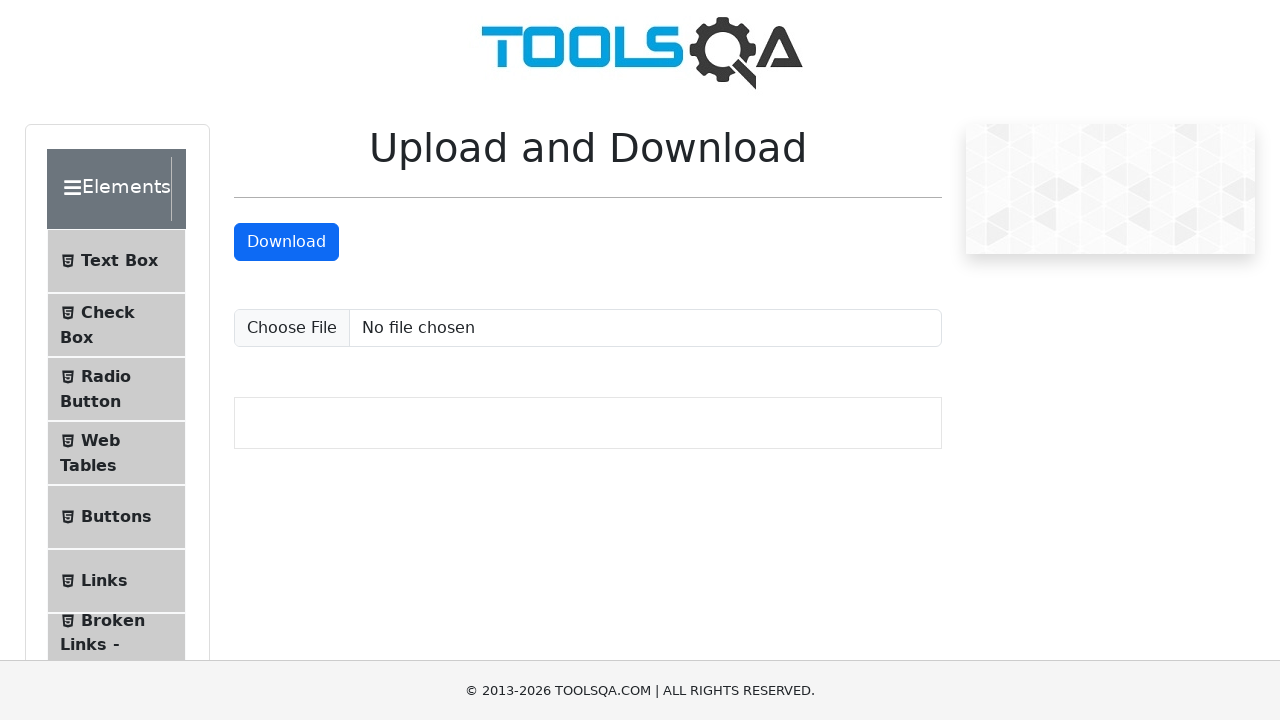

Waited for download to complete after clicking download button at (286, 242) on #downloadButton
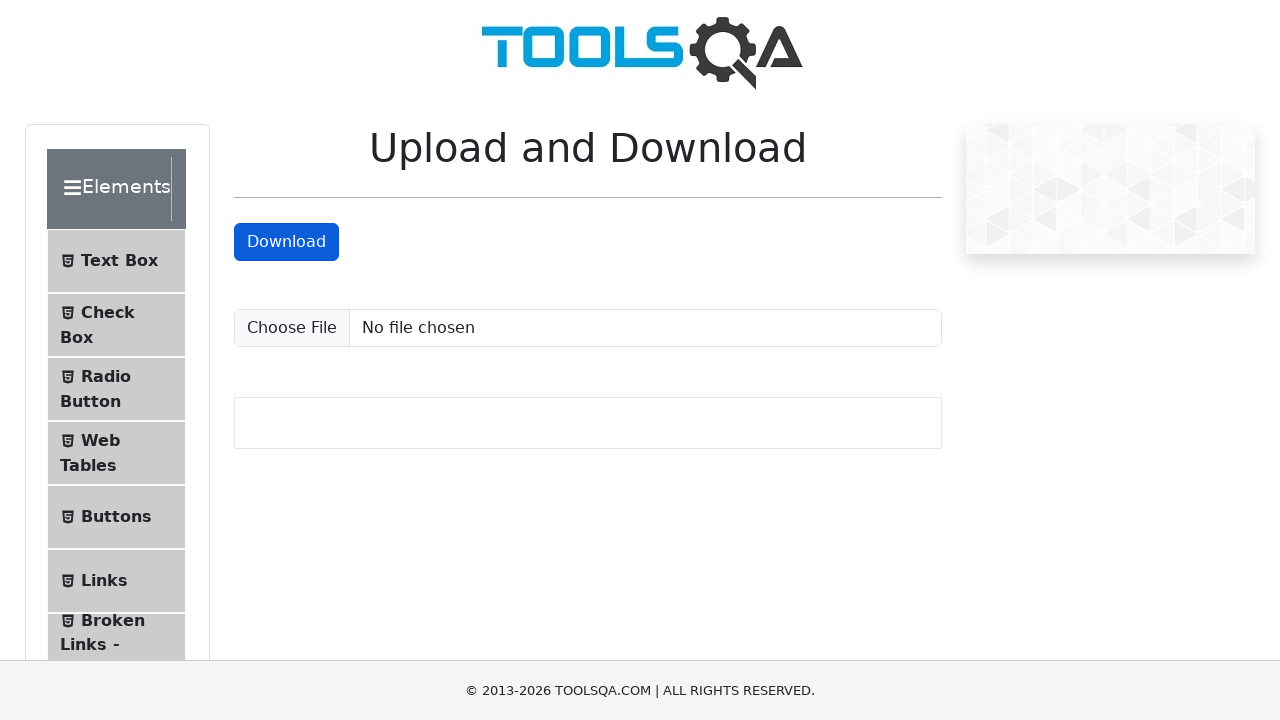

File download completed successfully
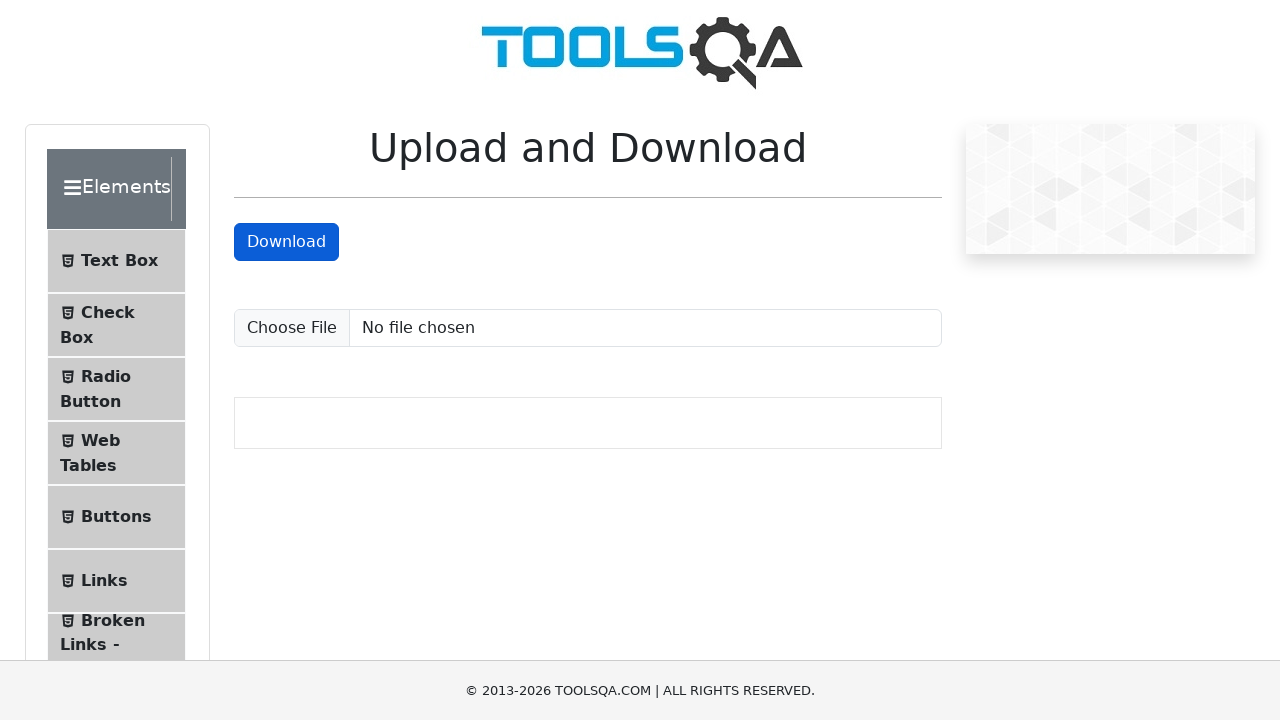

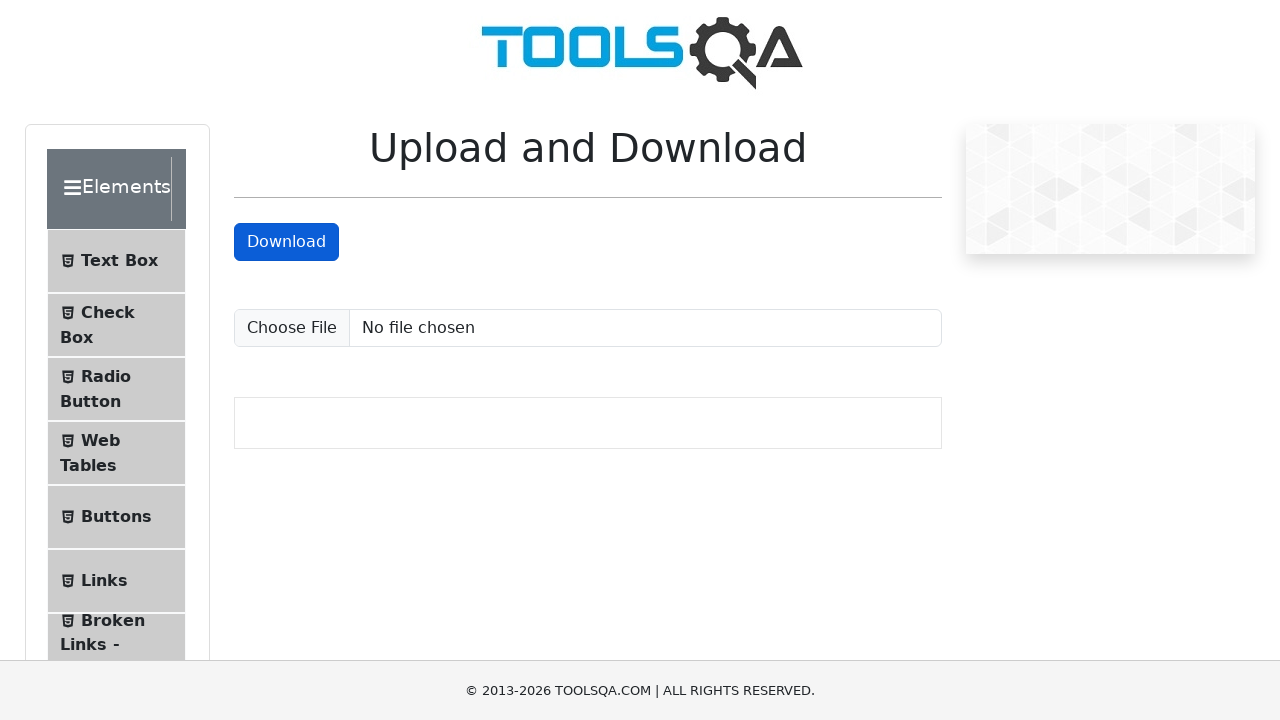